Tests custom radio button functionality on a Google Form by verifying the initial unchecked state, clicking a radio button option, and verifying it becomes selected

Starting URL: https://docs.google.com/forms/d/e/1FAIpQLSfiypnd69zhuDkjKgqvpID9kwO29UCzeCVrGGtbNPZXQok0jA/viewform

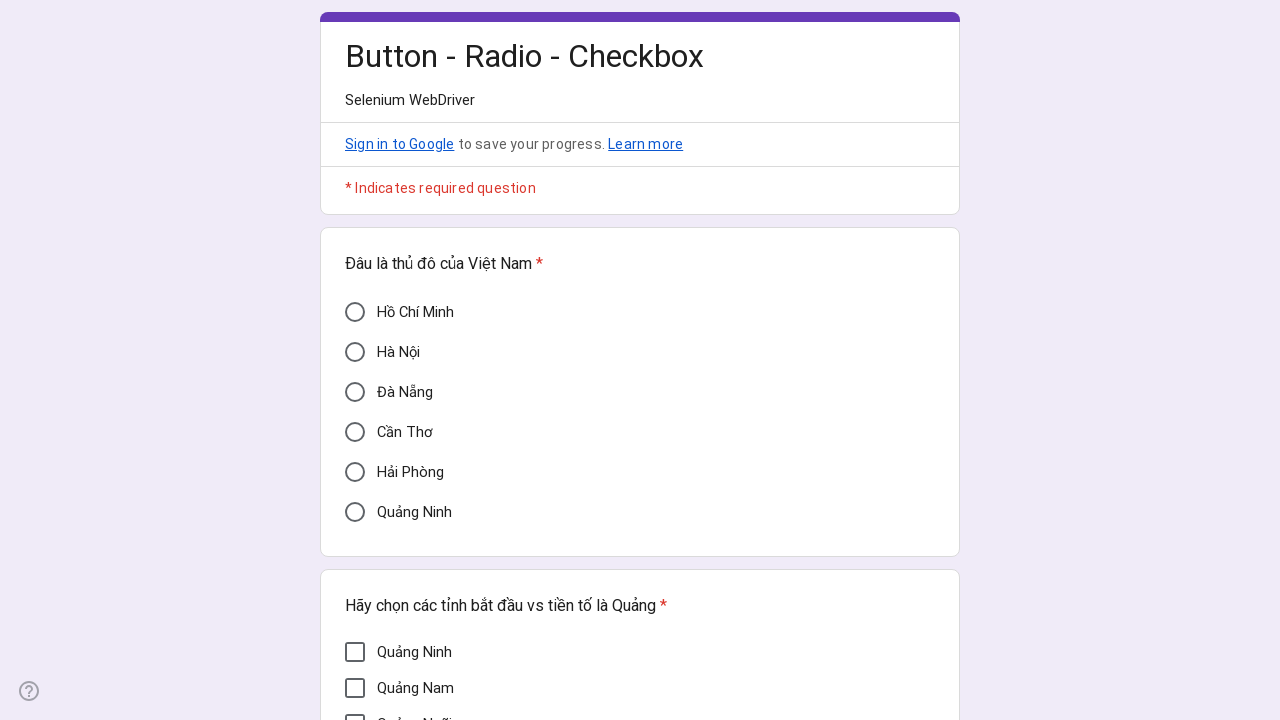

Located 'Cần Thơ' radio button element
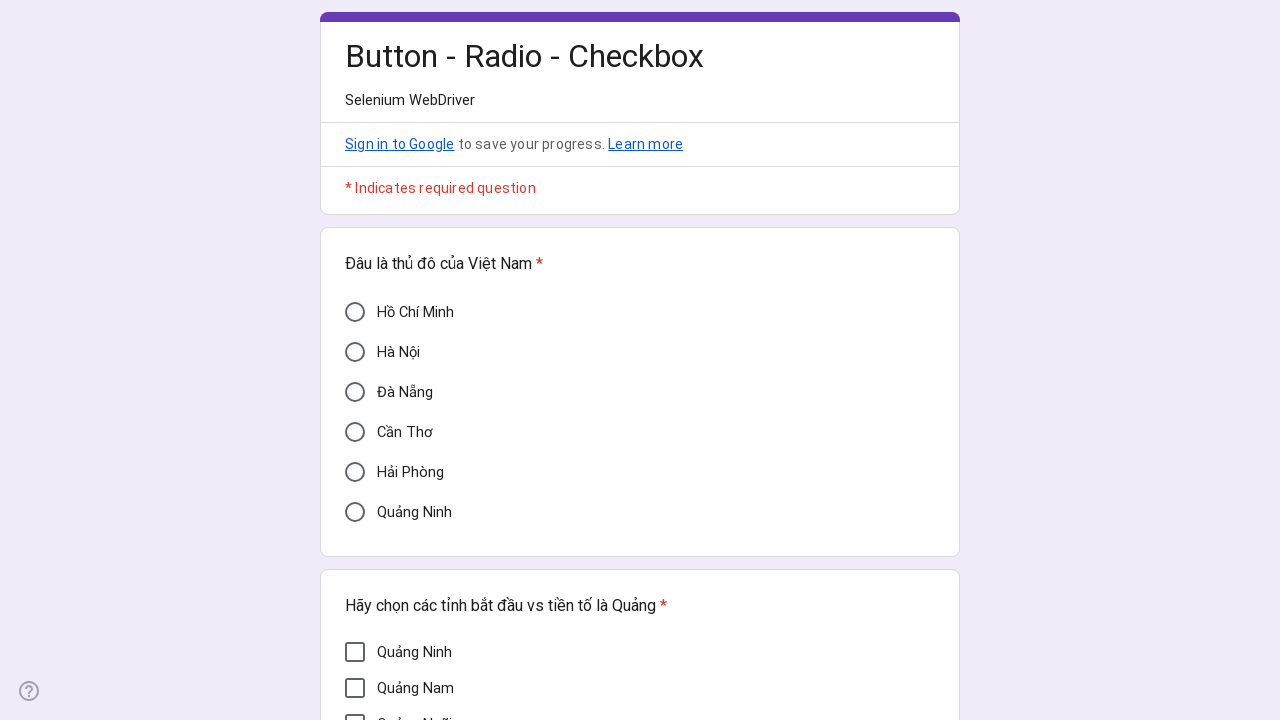

Verified 'Cần Thơ' radio button is initially unchecked
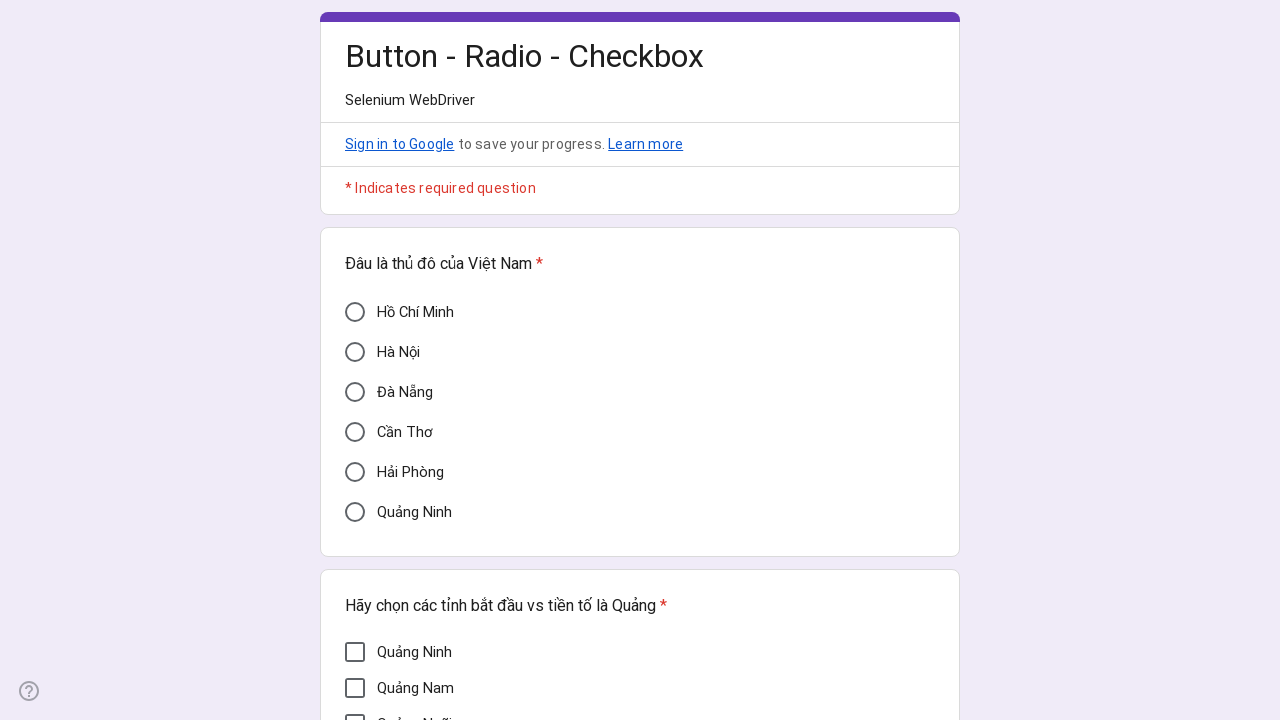

Clicked 'Cần Thơ' radio button to select it at (355, 432) on div[aria-label='Cần Thơ']
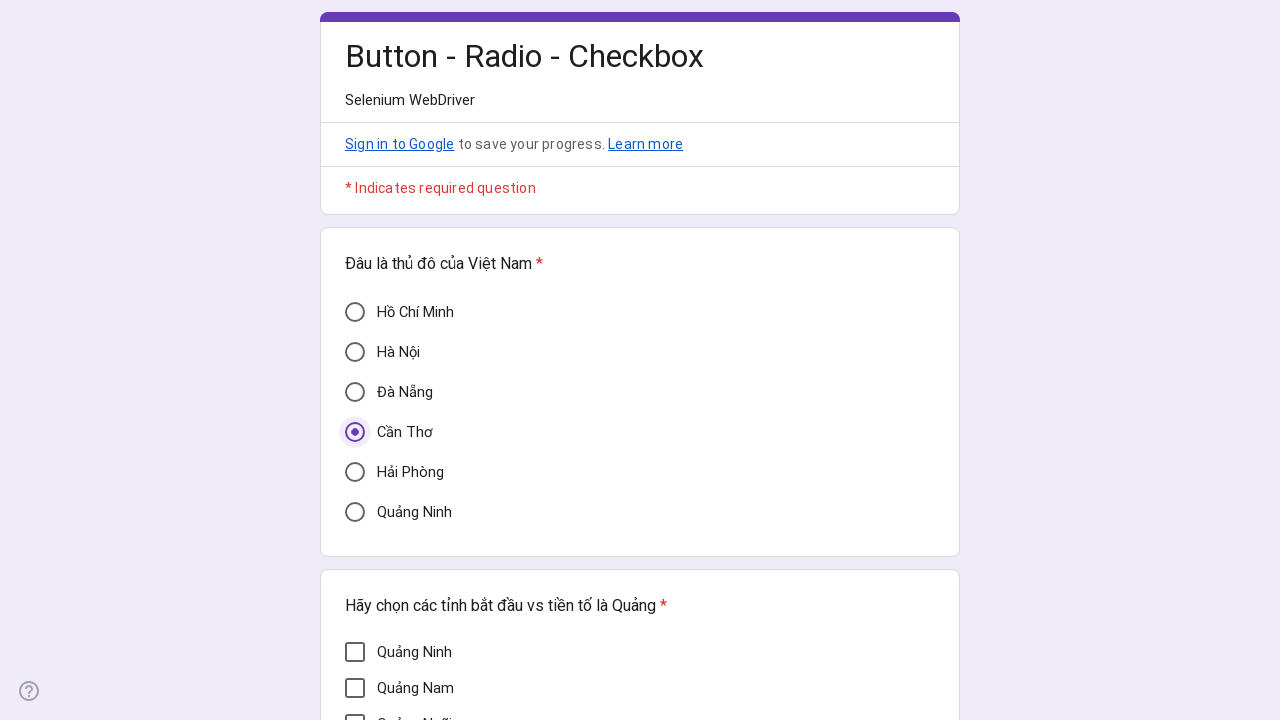

Verified 'Cần Thơ' radio button is now selected
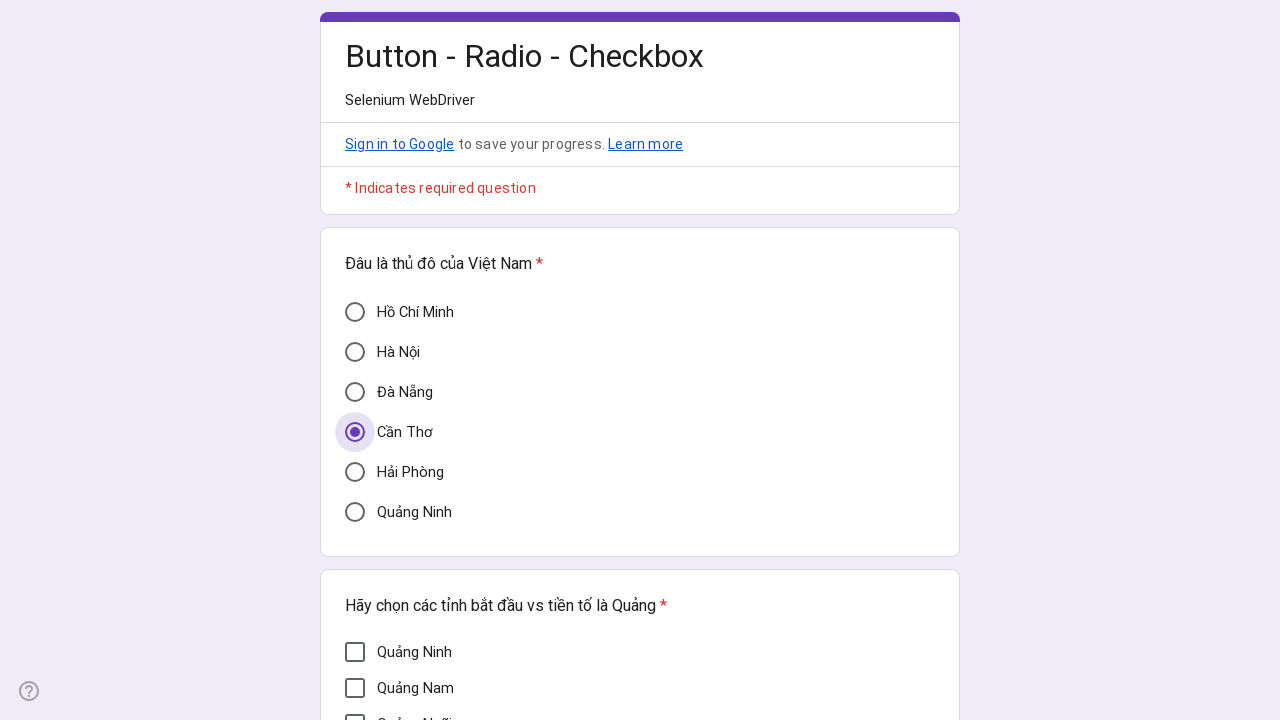

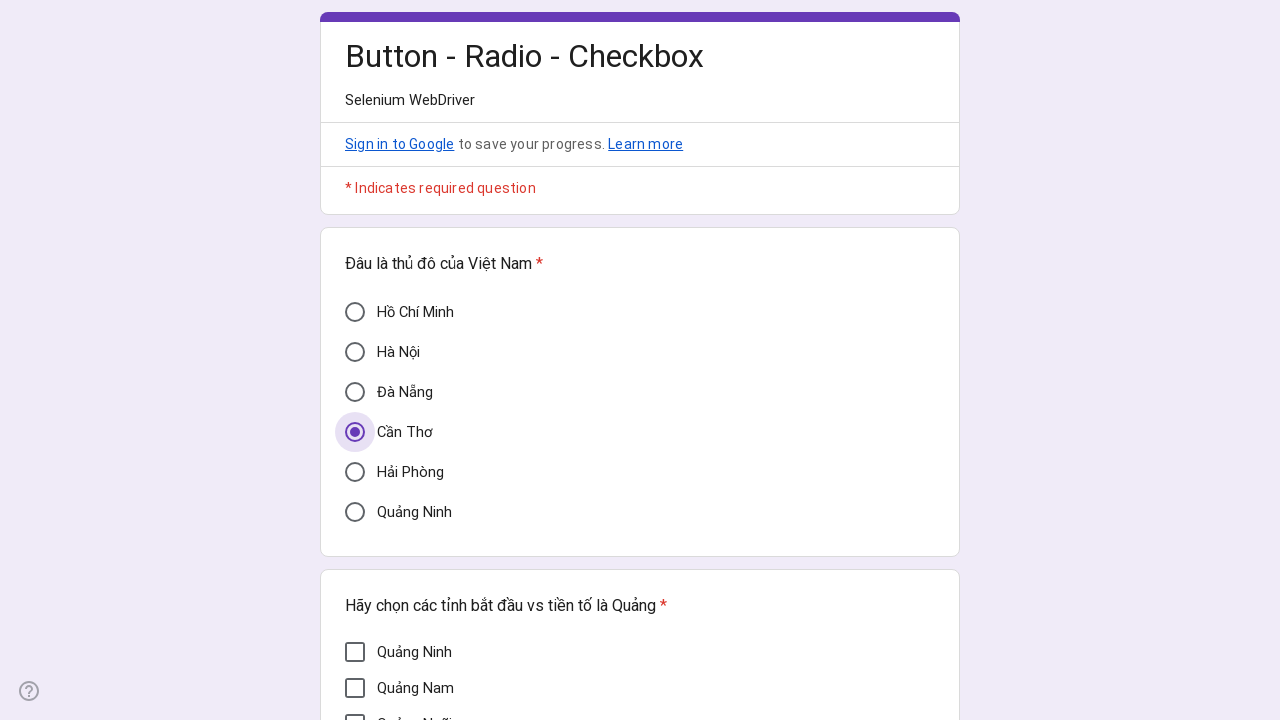